Navigates to OrangeHRM homepage and verifies the page loads successfully by retrieving the title

Starting URL: https://orangehrm.com

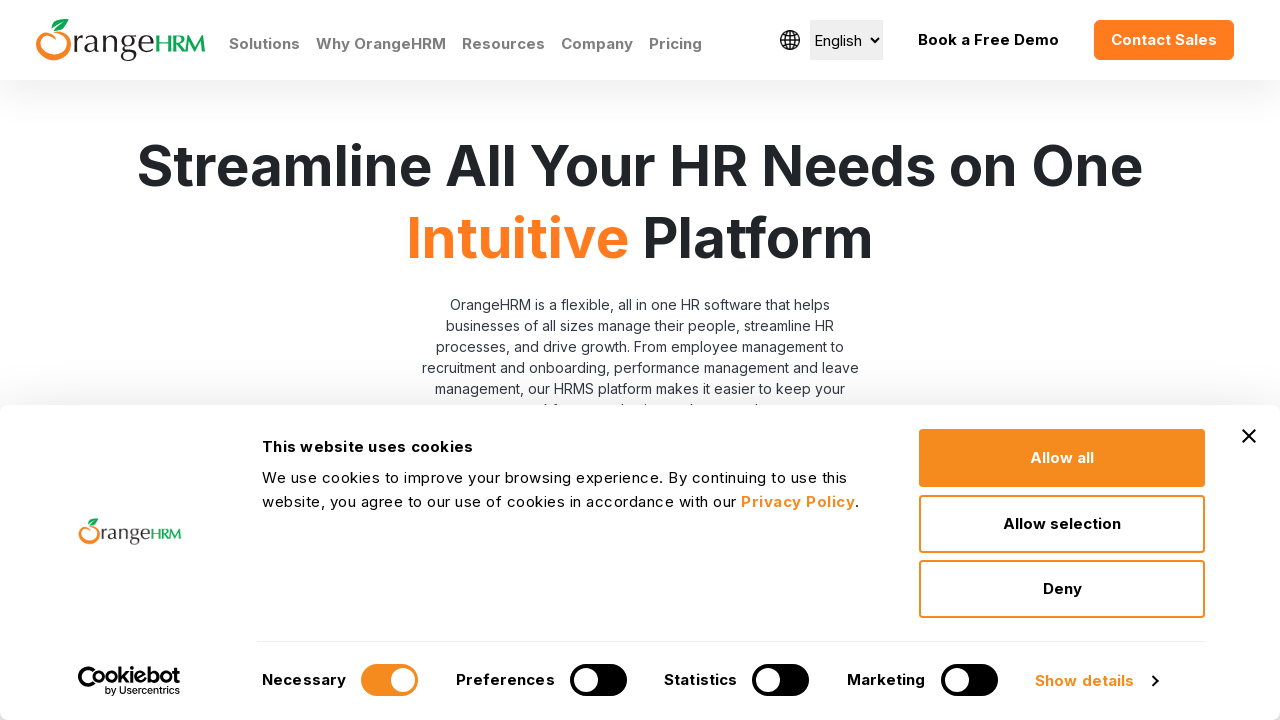

Navigated to OrangeHRM homepage at https://orangehrm.com
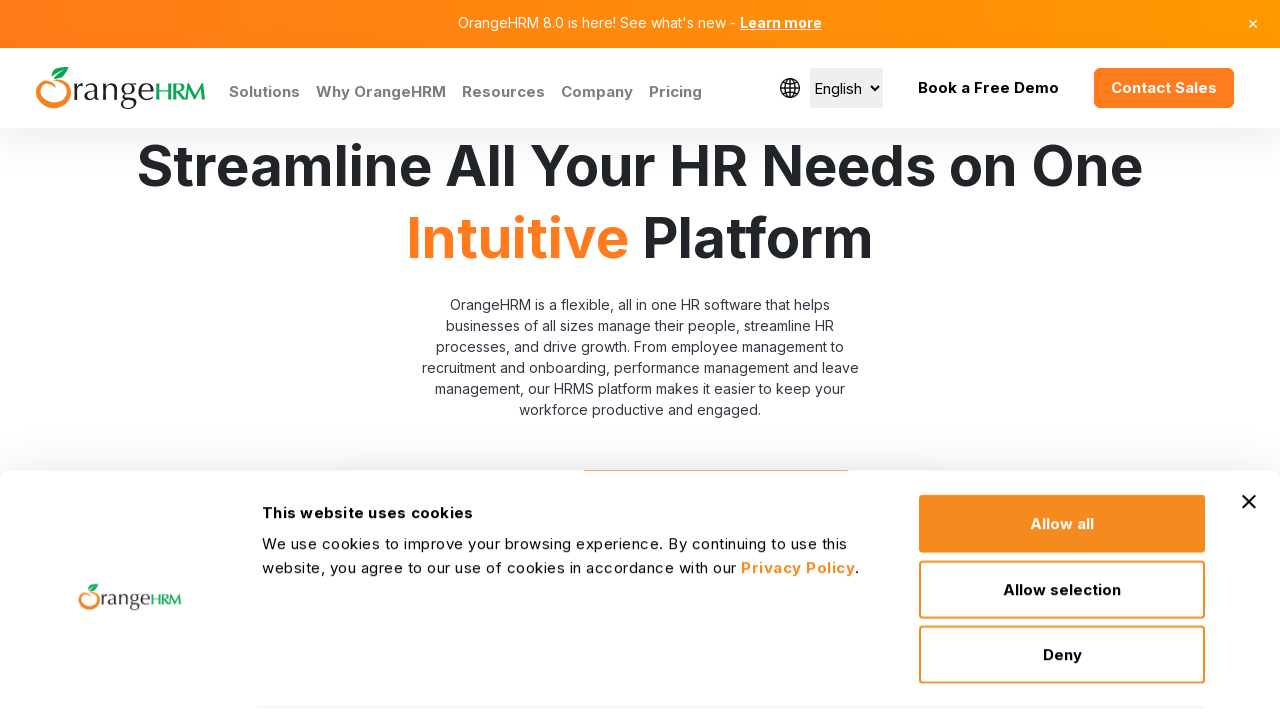

Page DOM content loaded successfully
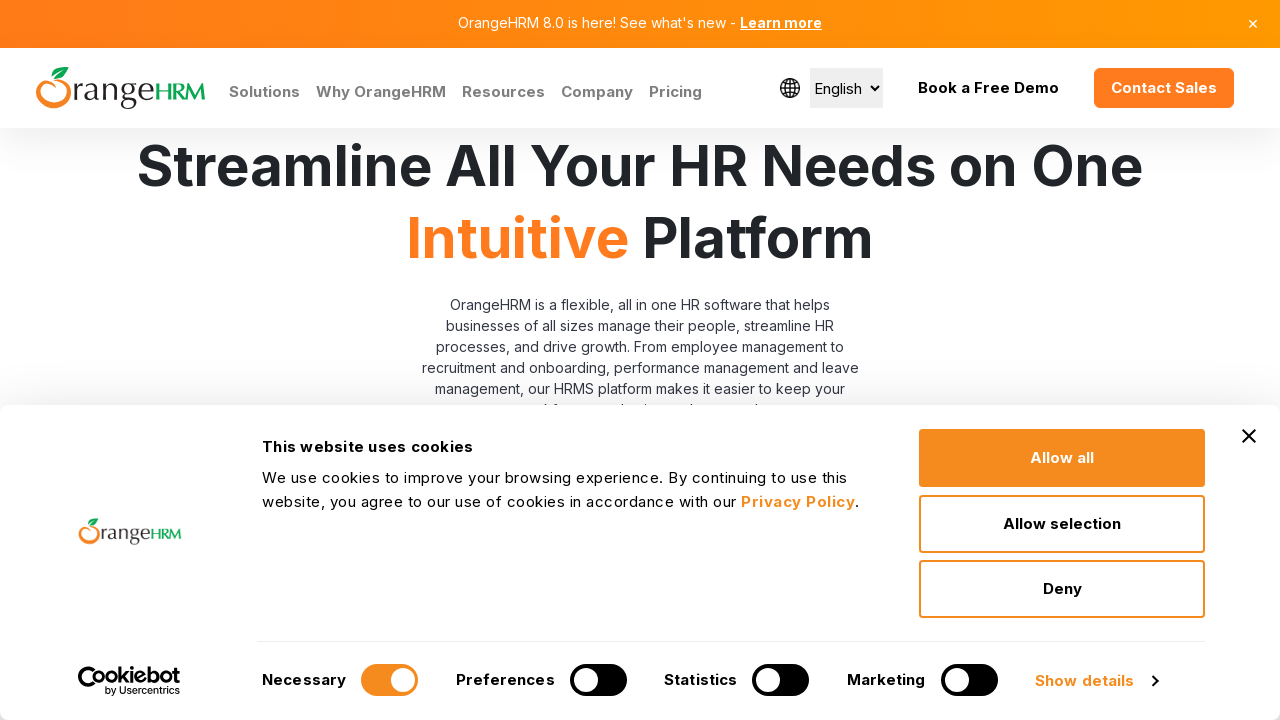

Retrieved page title: Human Resources Management Software | HRMS | OrangeHRM
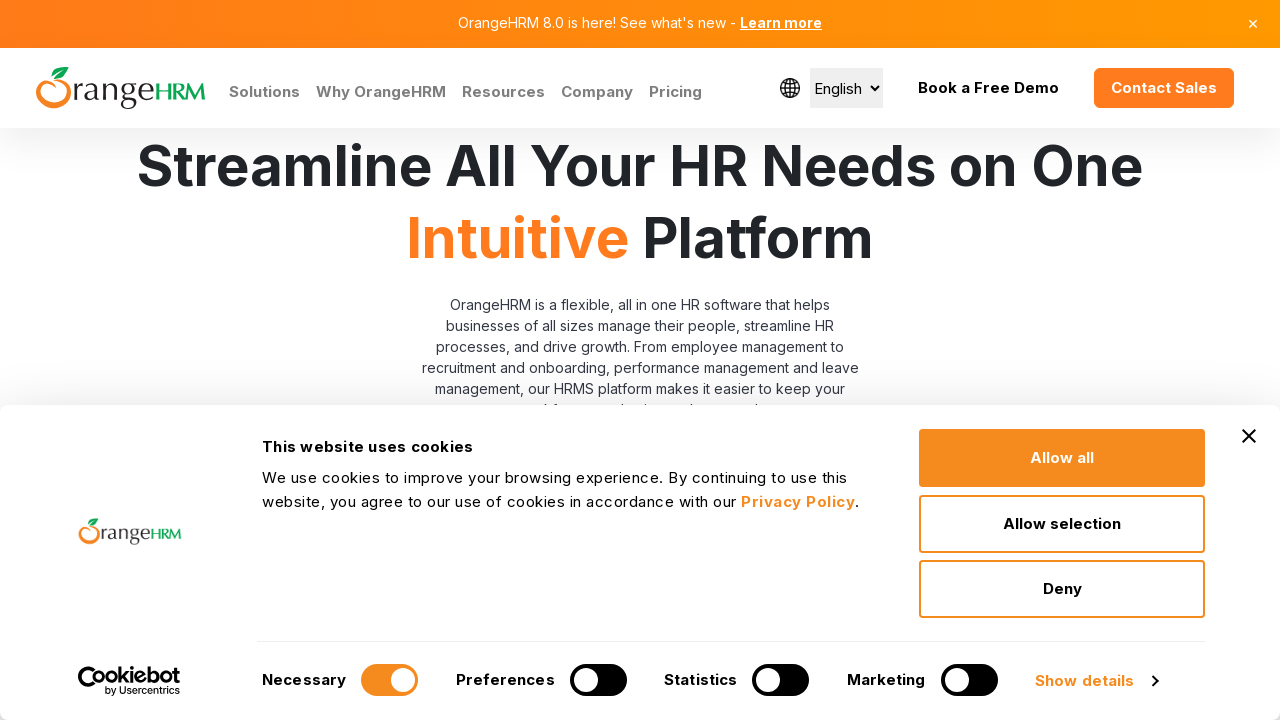

Printed page title to console
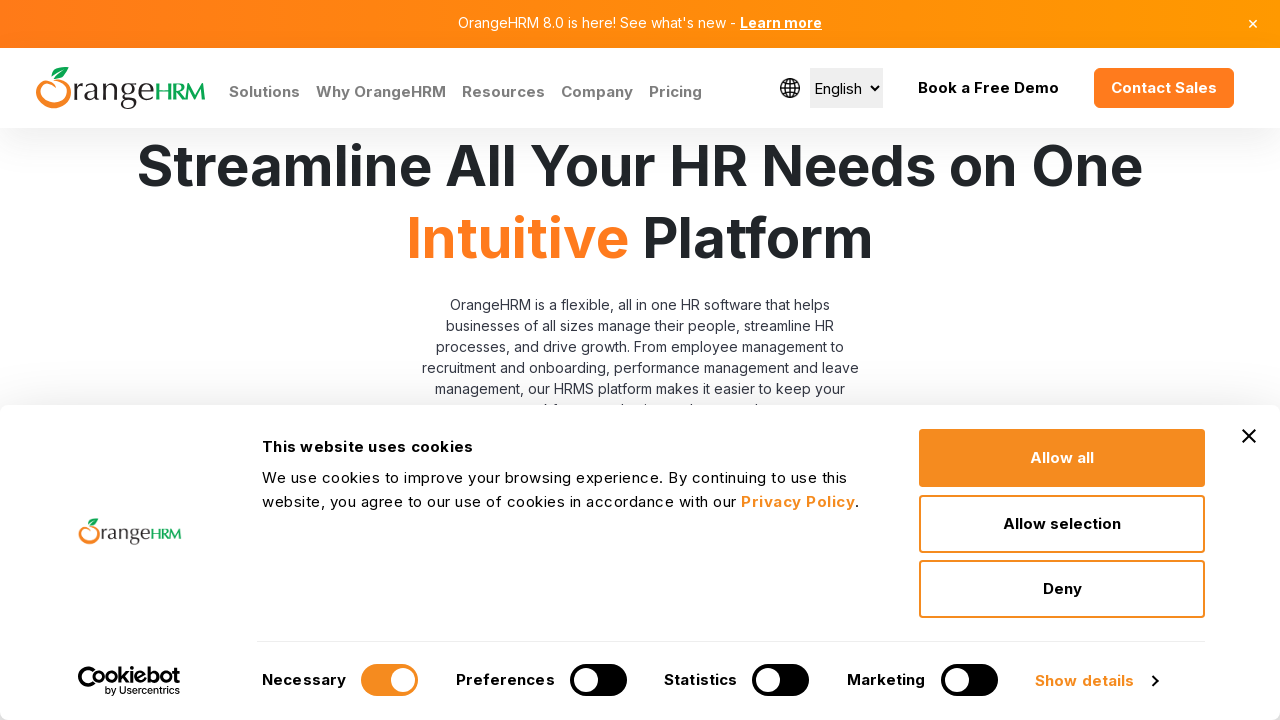

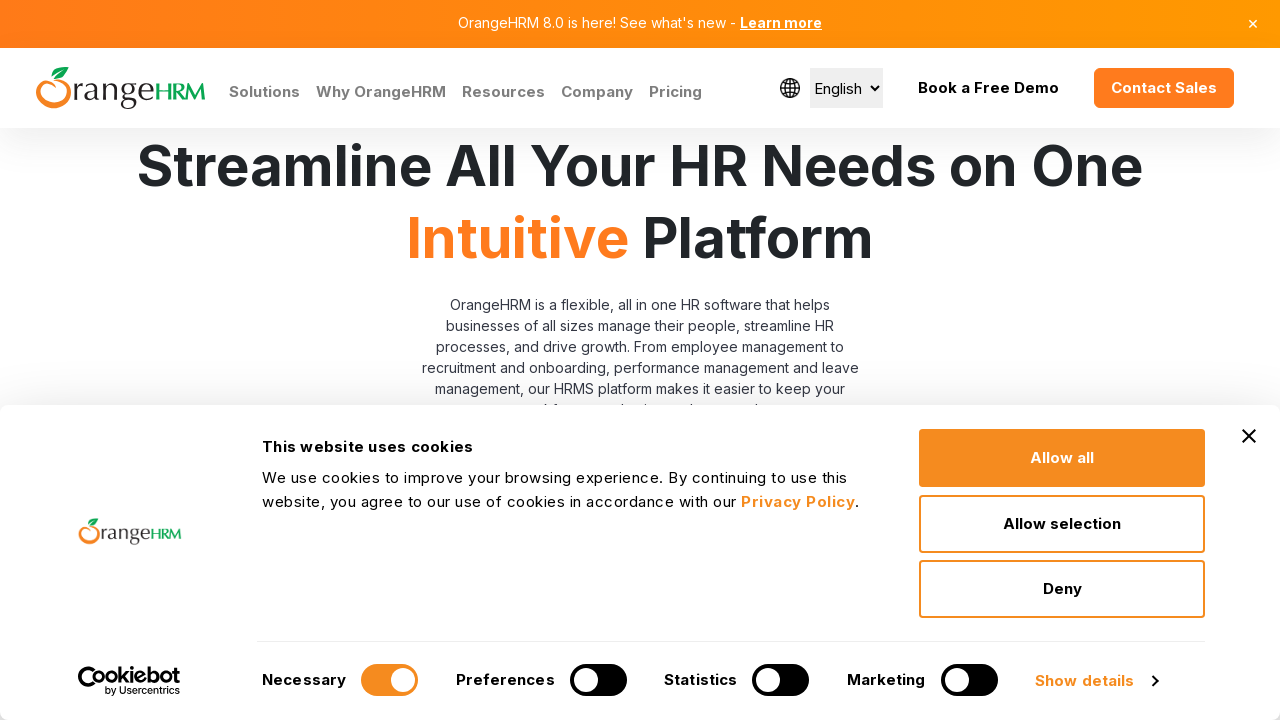